Tests A/B test opt-out by adding the opt-out cookie before navigating to the A/B test page, then verifying the page shows no A/B test.

Starting URL: http://the-internet.herokuapp.com

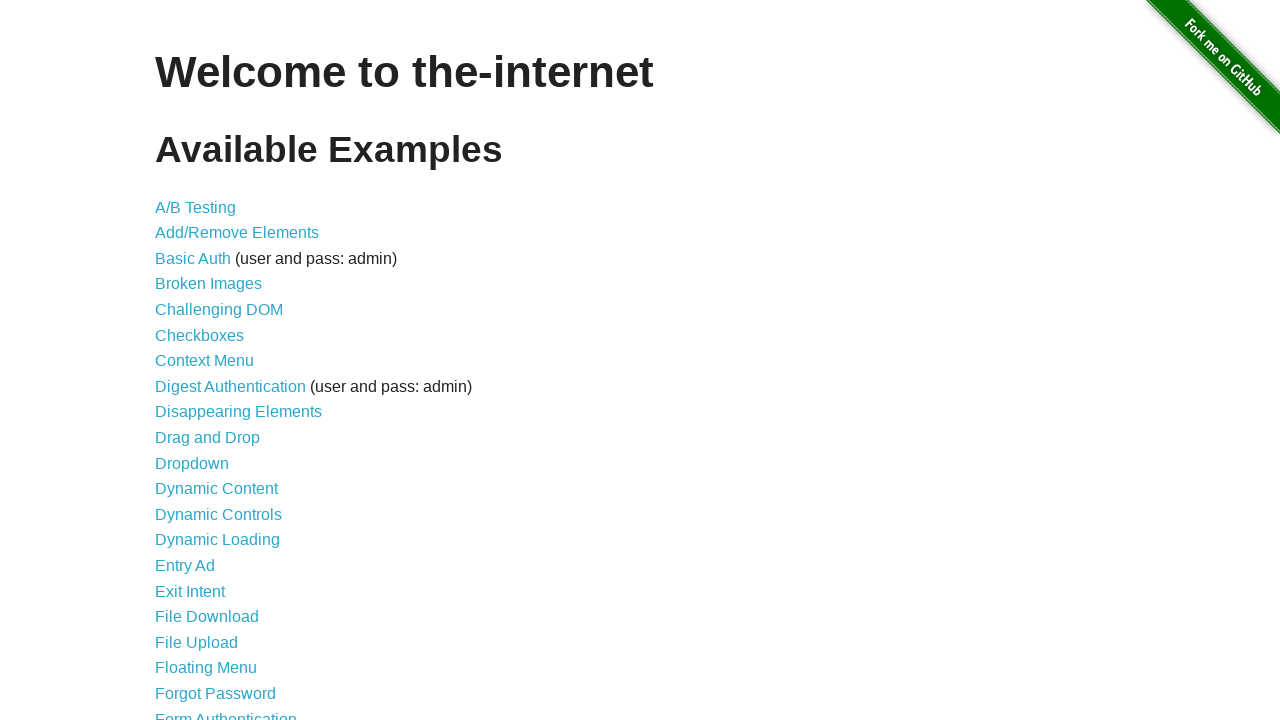

Added optimizelyOptOut cookie with value 'true' to the-internet.herokuapp.com domain
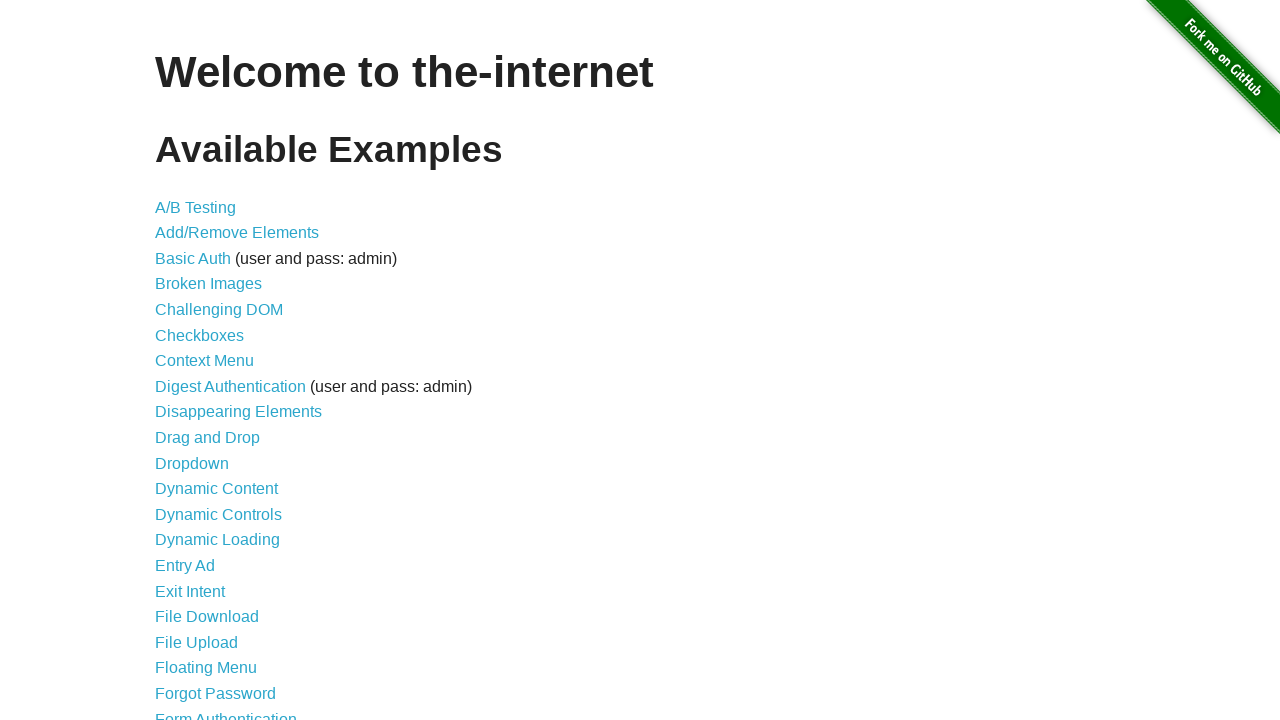

Navigated to A/B test page at http://the-internet.herokuapp.com/abtest
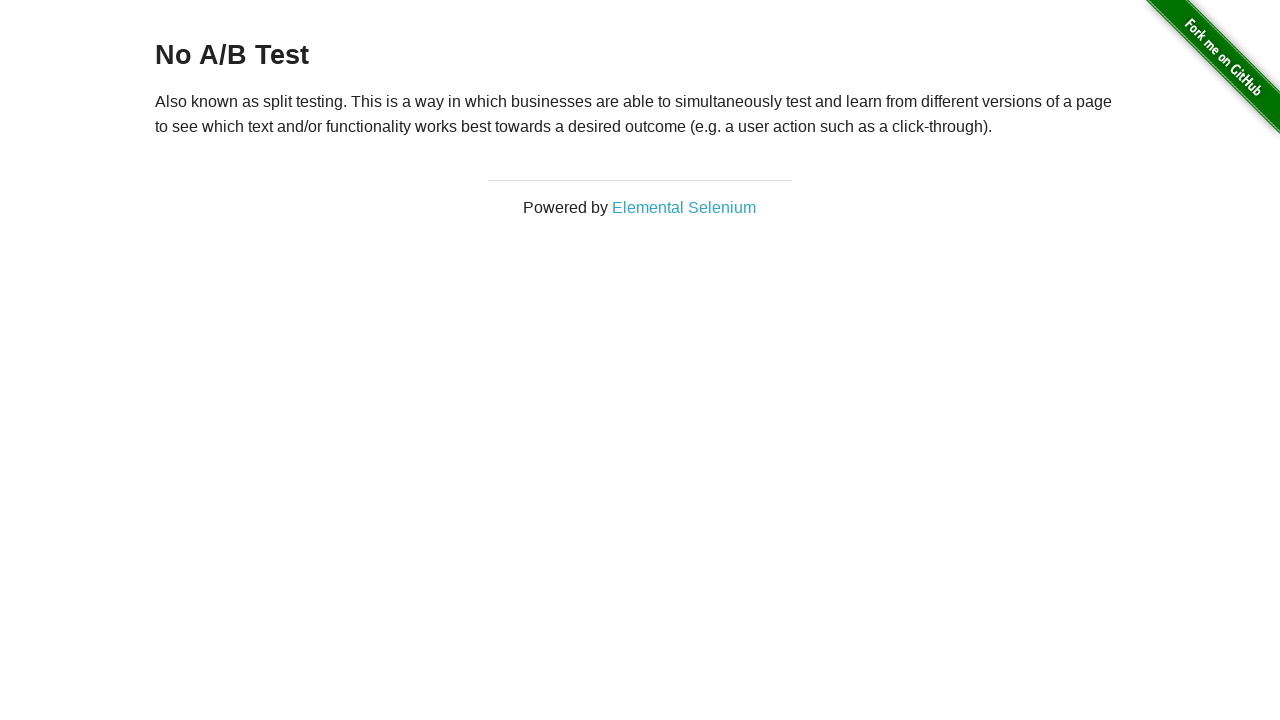

Page heading (h3) became visible
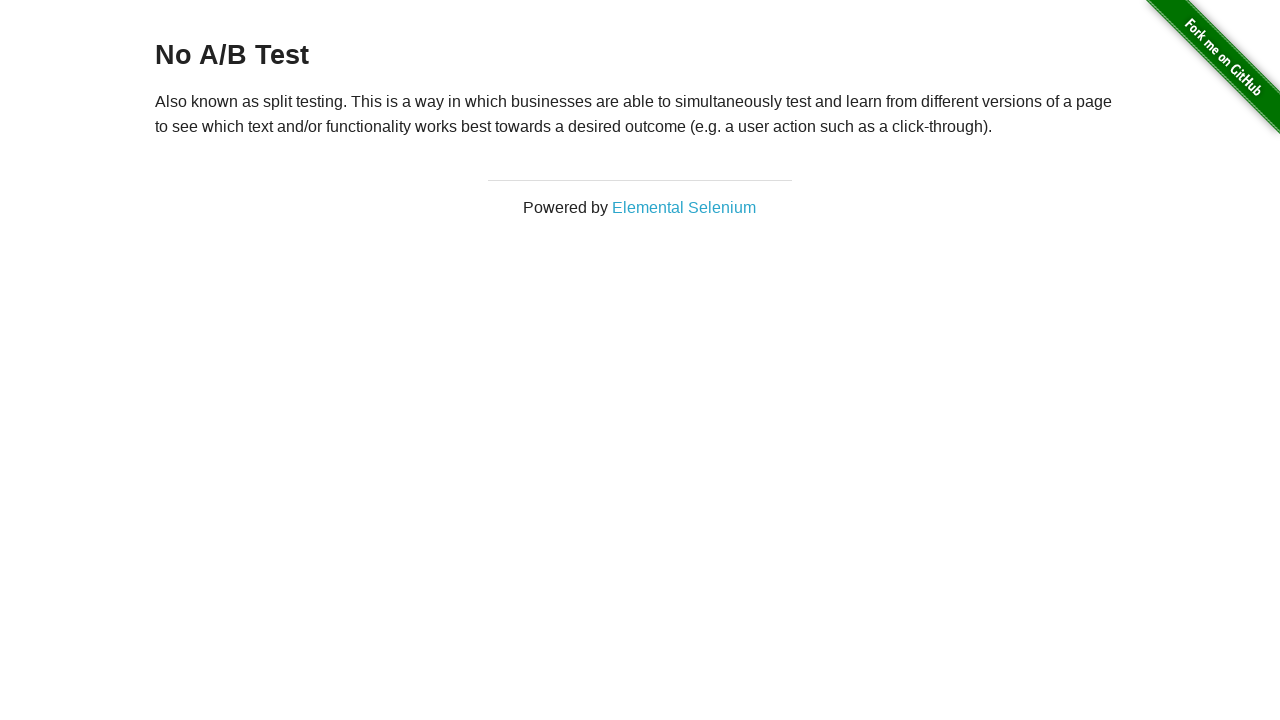

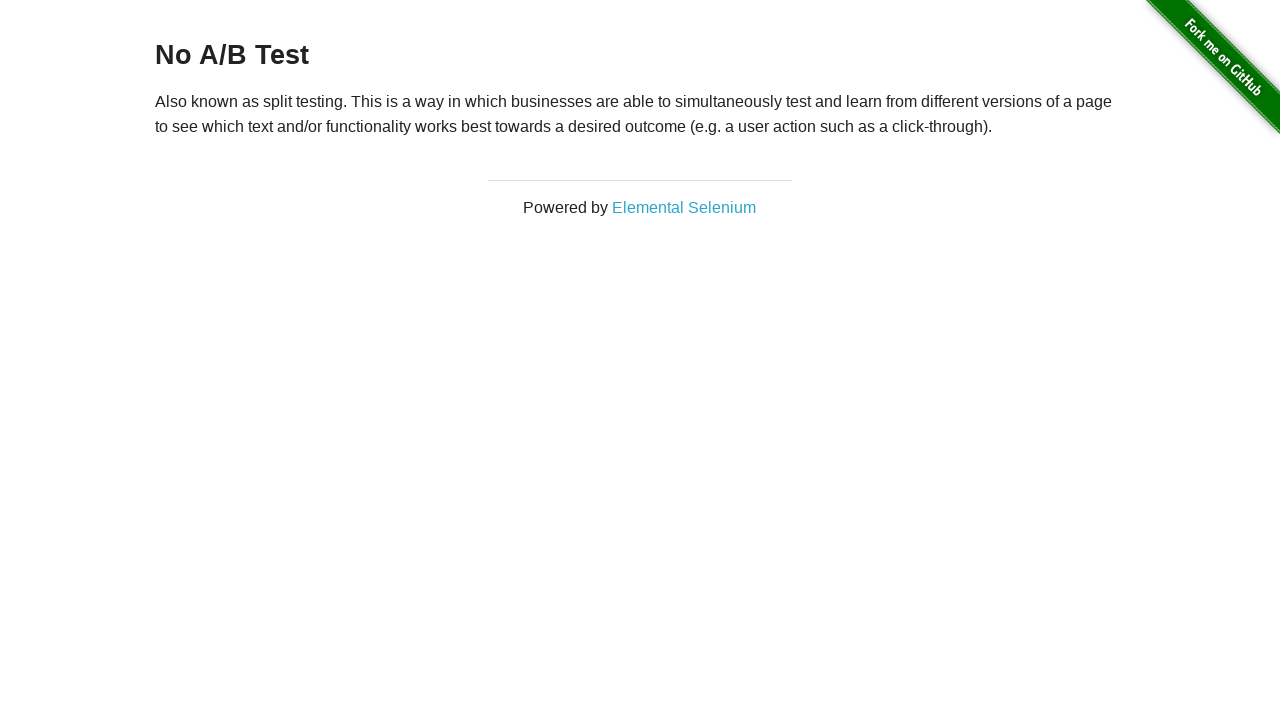